Navigates to a Brazilian synonyms website and fills the search field with a randomly generated student name string to search for synonyms.

Starting URL: https://www.sinonimos.com.br/depoimento/

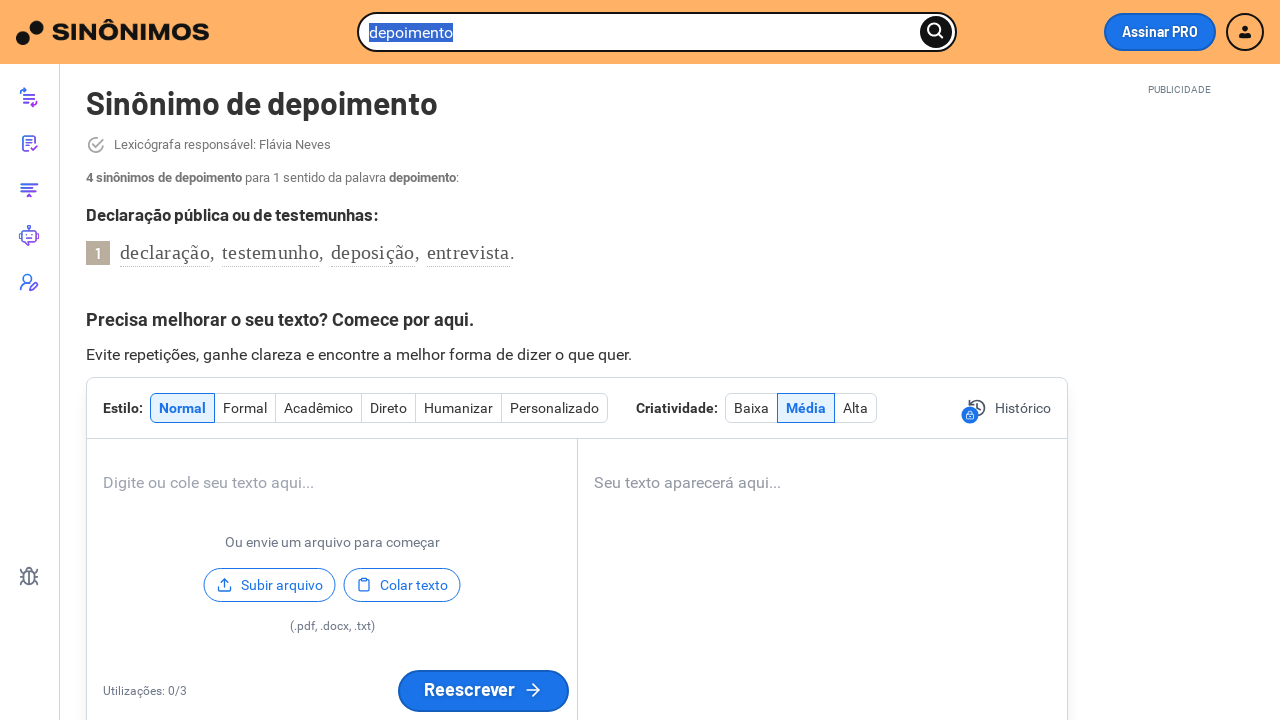

Generated random student name: Aluno14 teste64
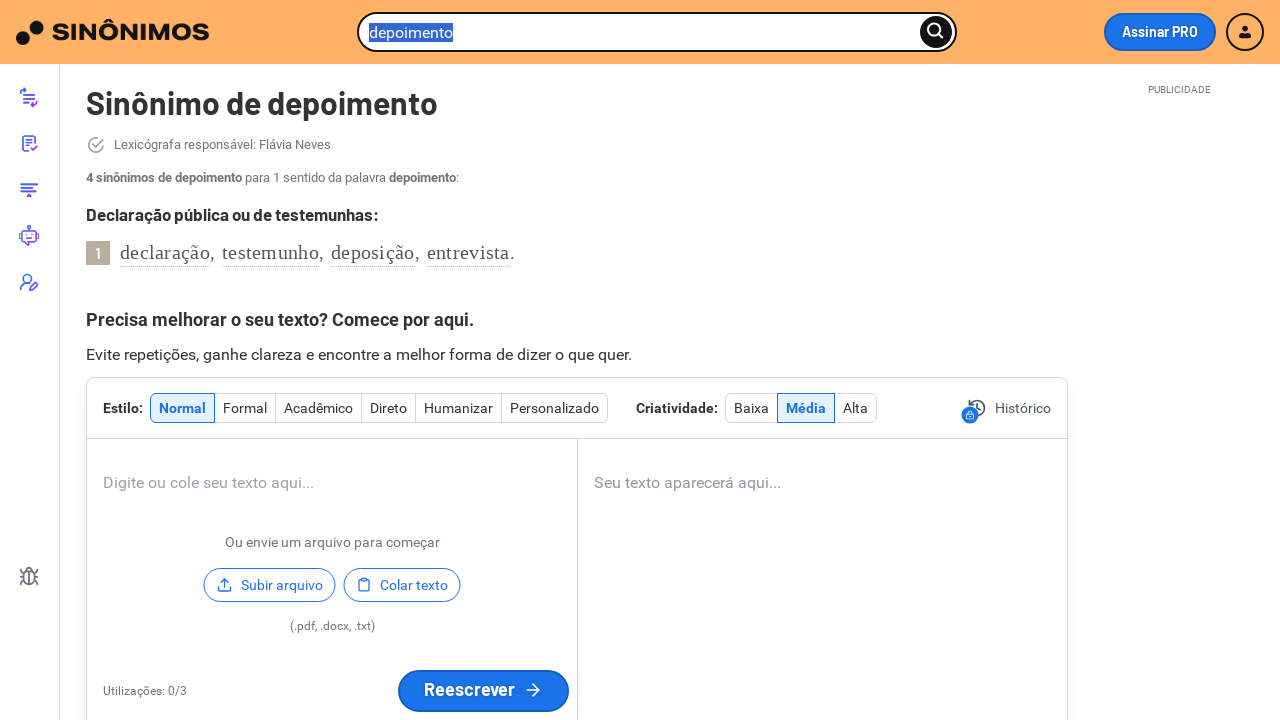

Navigated to Brazilian synonyms website (sinonimos.com.br)
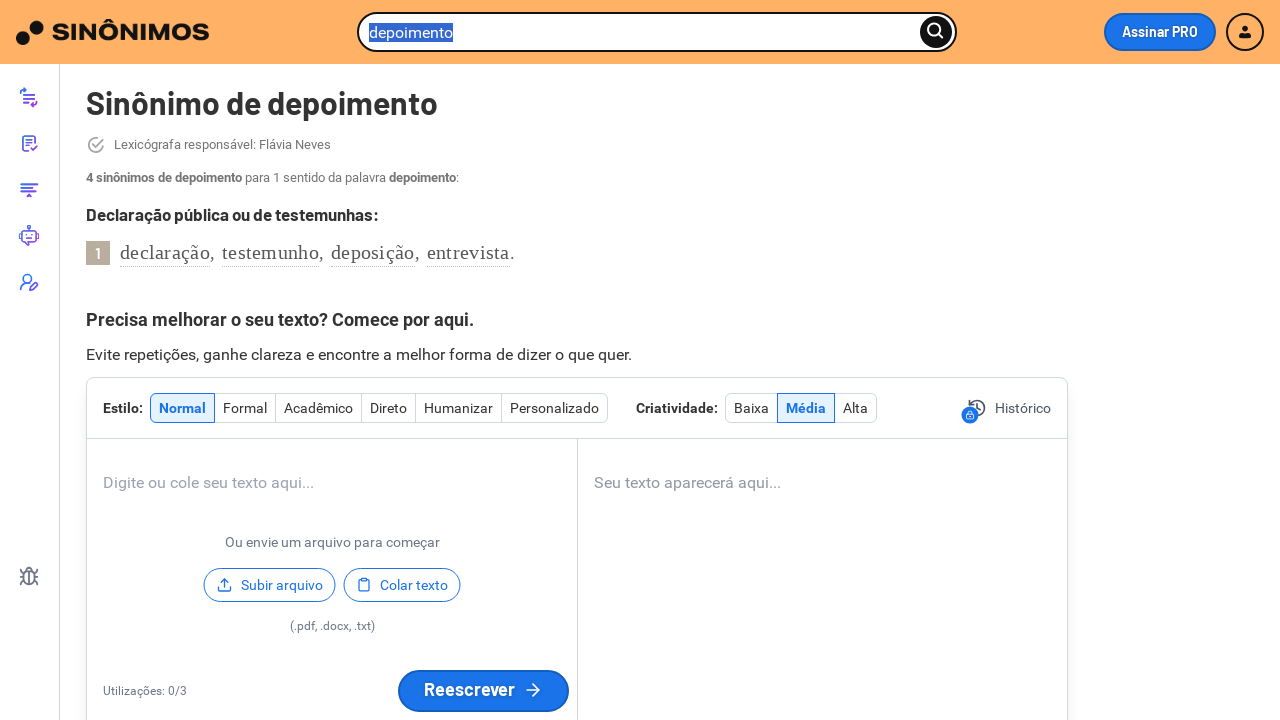

Filled search field with generated name: Aluno14 teste64 on #q
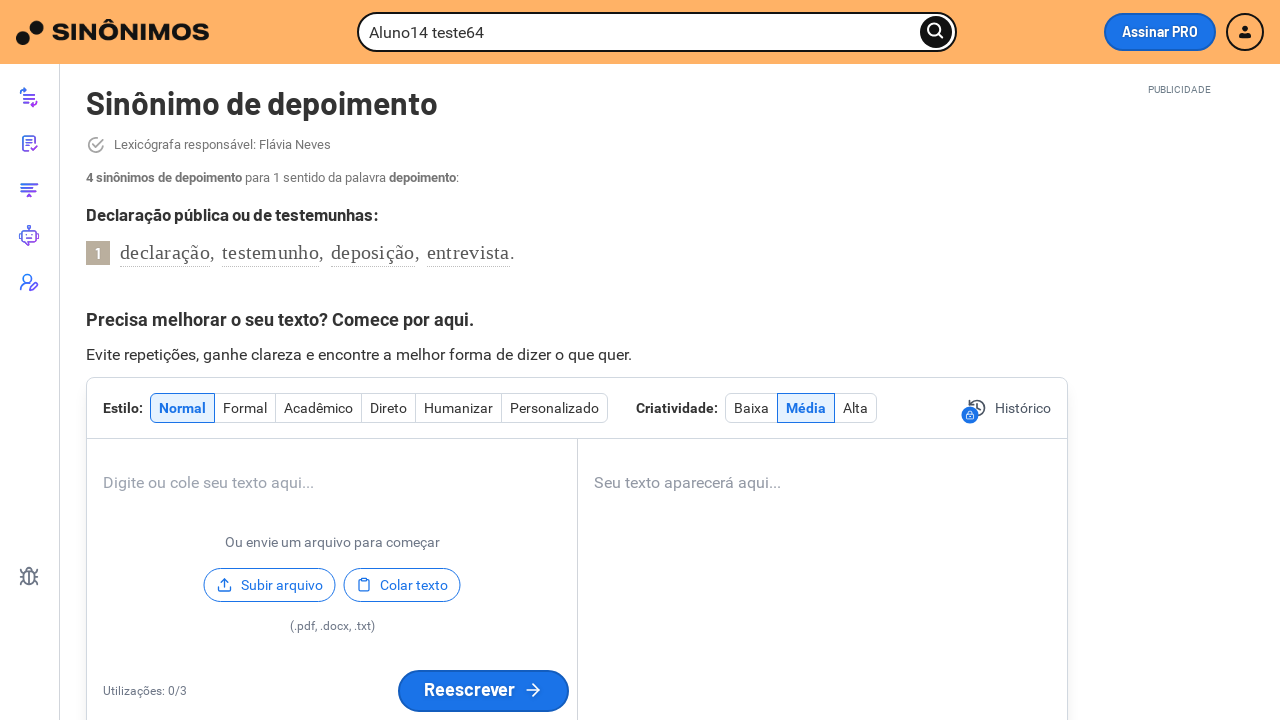

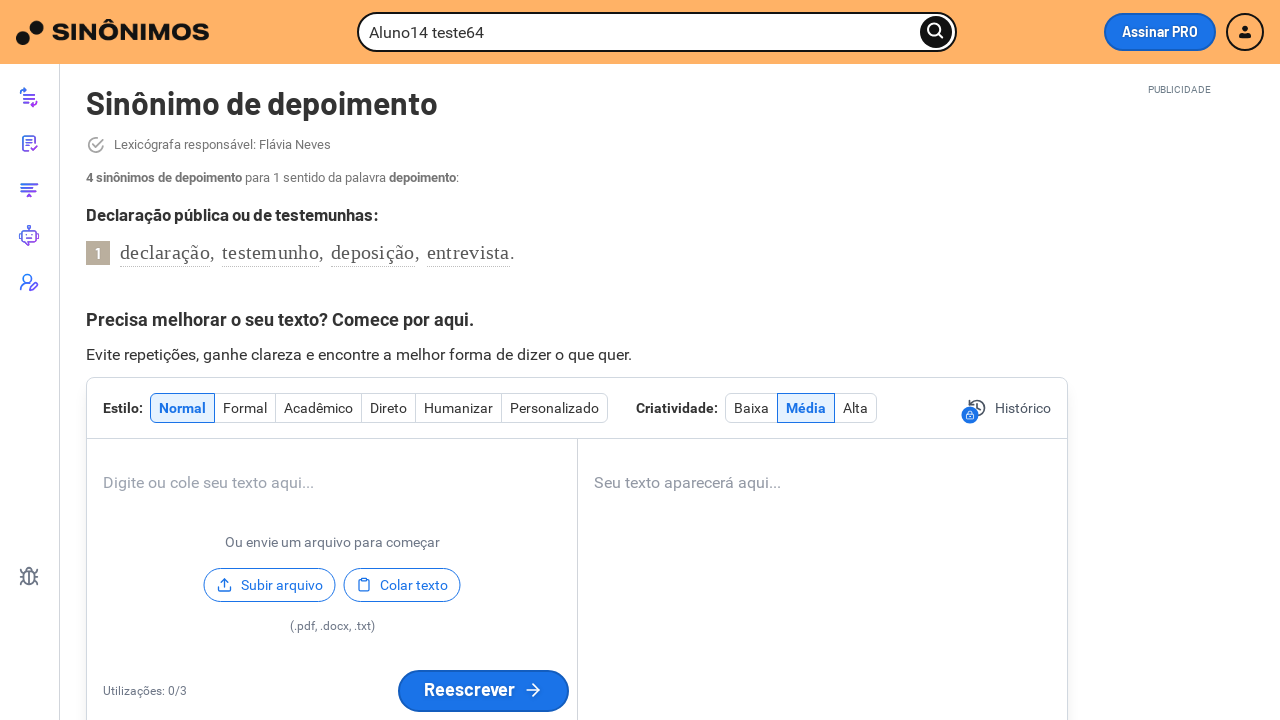